Tests a solar savings web app by navigating through demo runs, verifying report visibility, testing the "New Analysis" button behavior, and checking that a lock overlay appears after quota is exhausted.

Starting URL: https://sunspire-web-app.vercel.app/

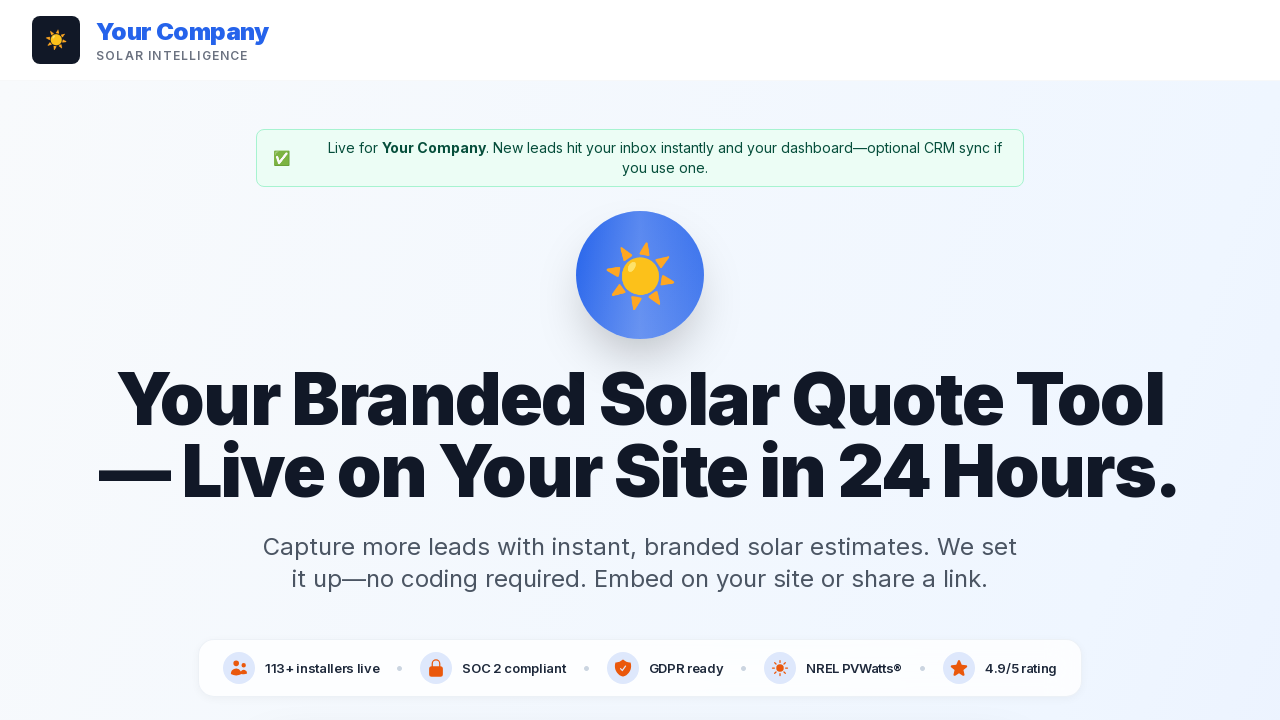

Cleared demo_quota_v3 from localStorage
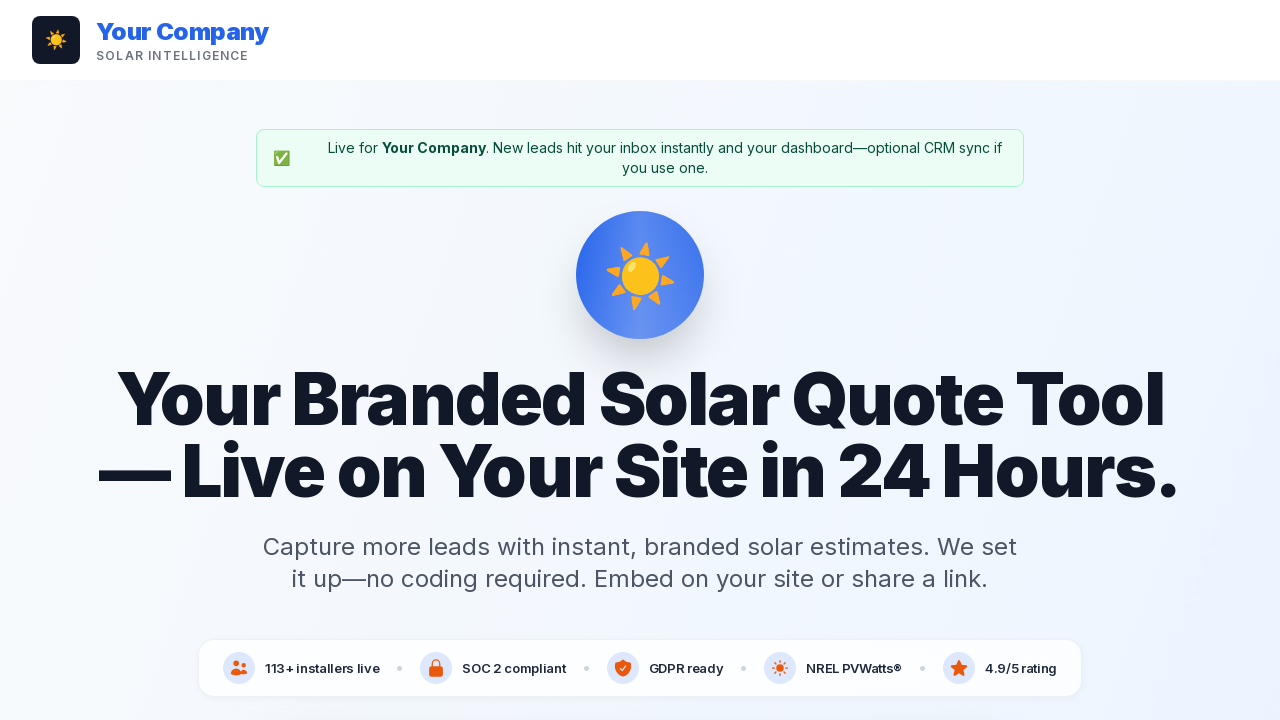

Navigated to demo report URL
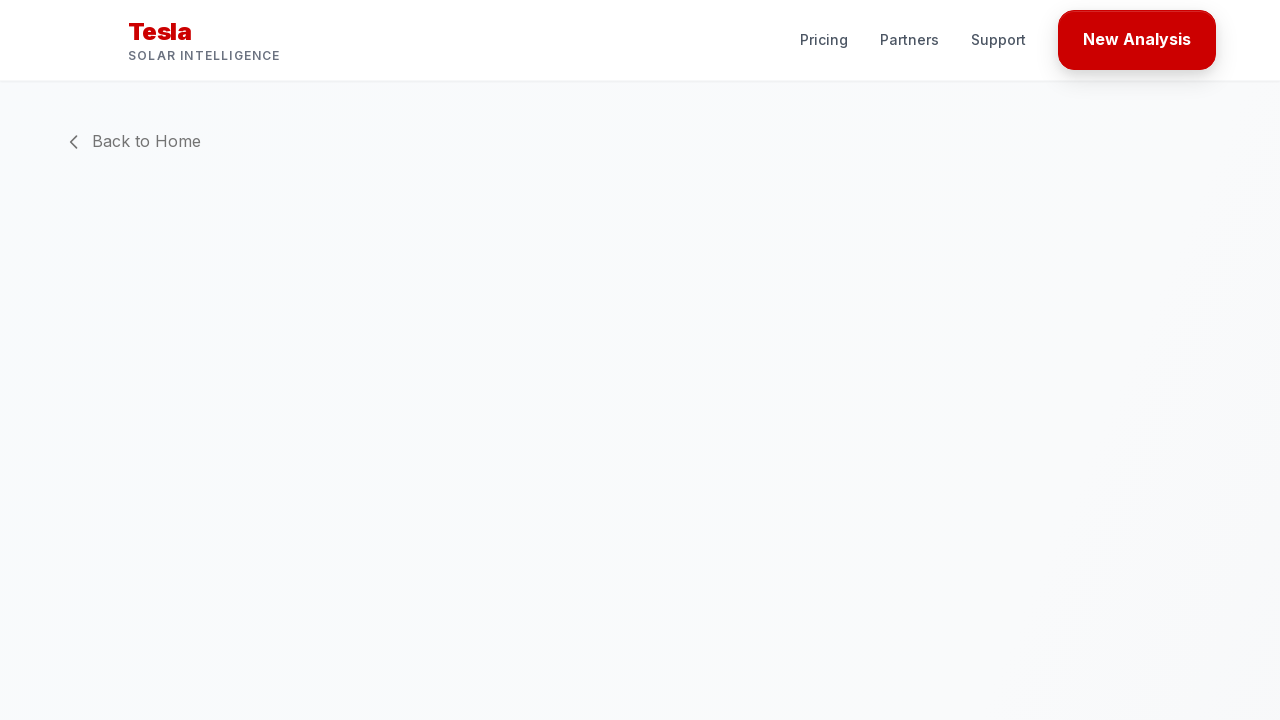

Waited for page to reach networkidle state
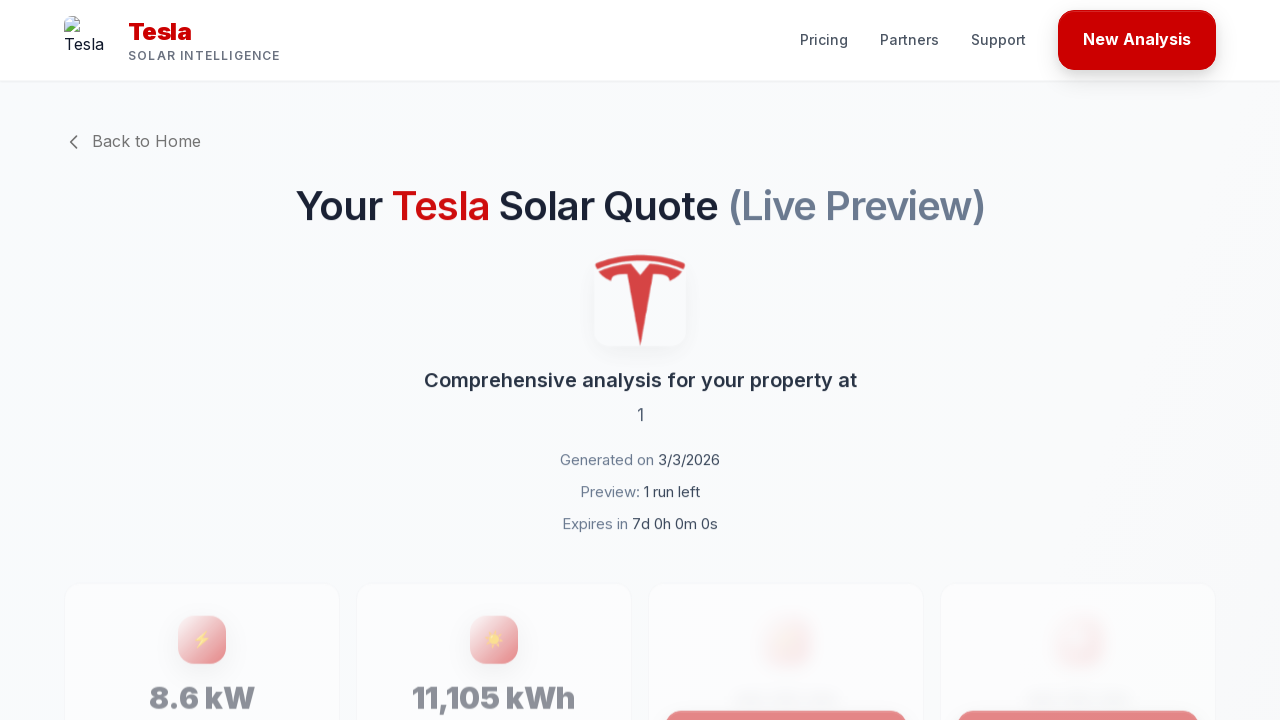

Waited 3 seconds for quota consumption
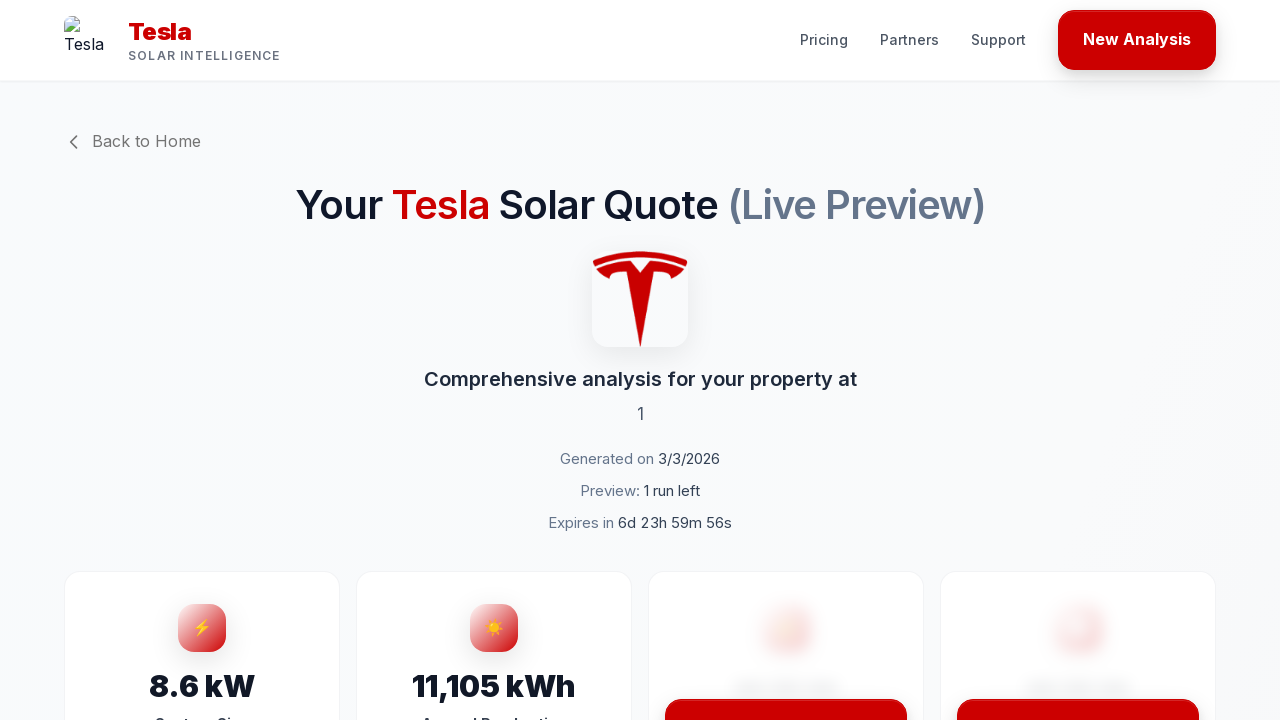

Verified solar savings report is visible on first visit
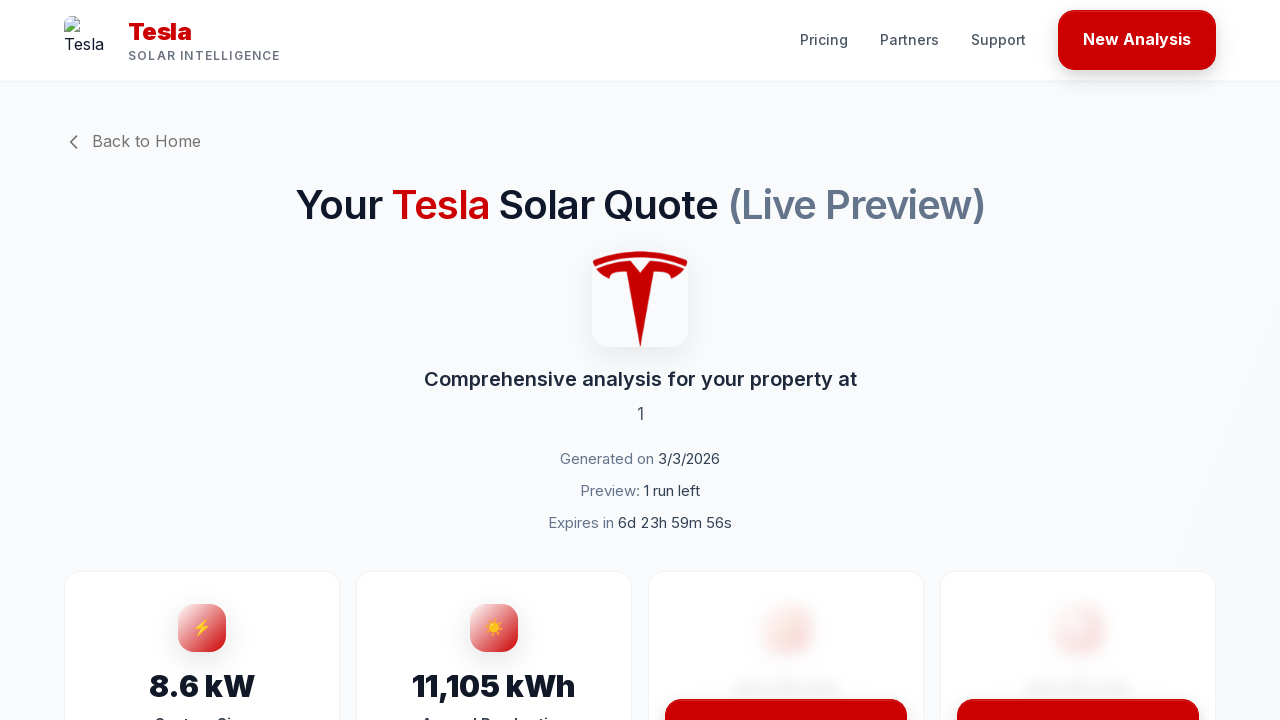

Located 'New Analysis' button
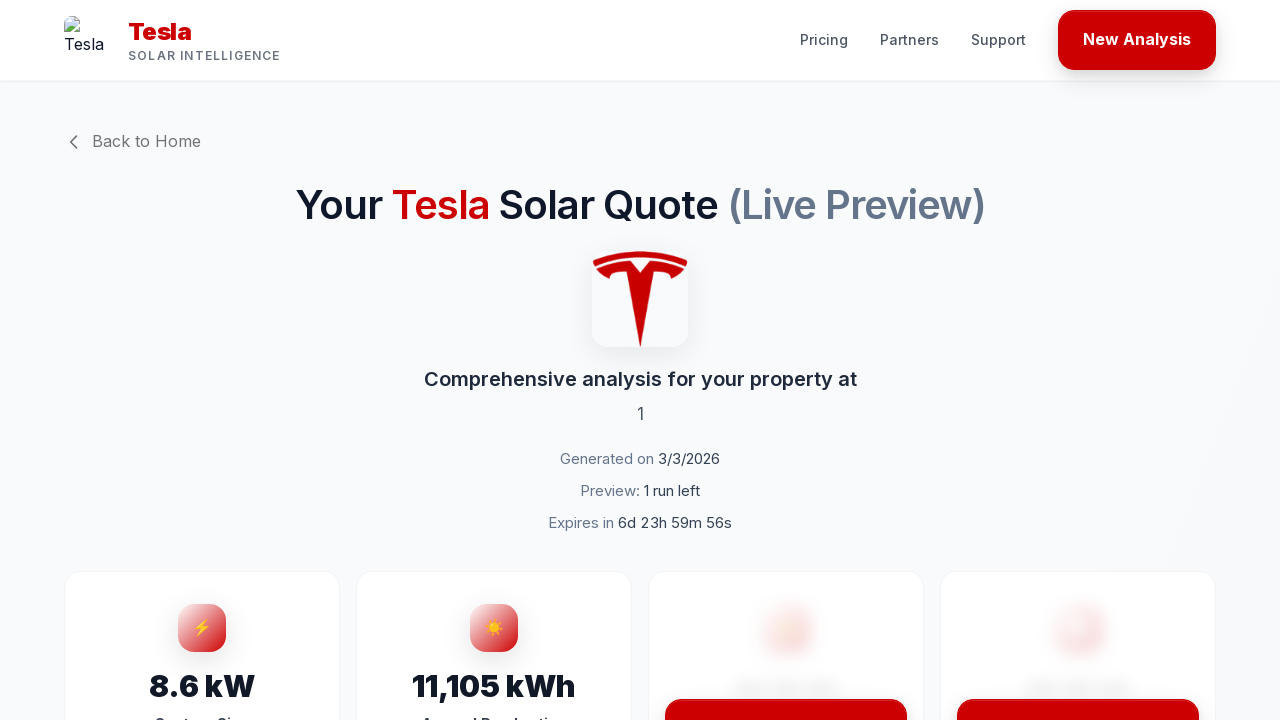

Clicked 'New Analysis' button at (1137, 40) on text=New Analysis >> nth=0
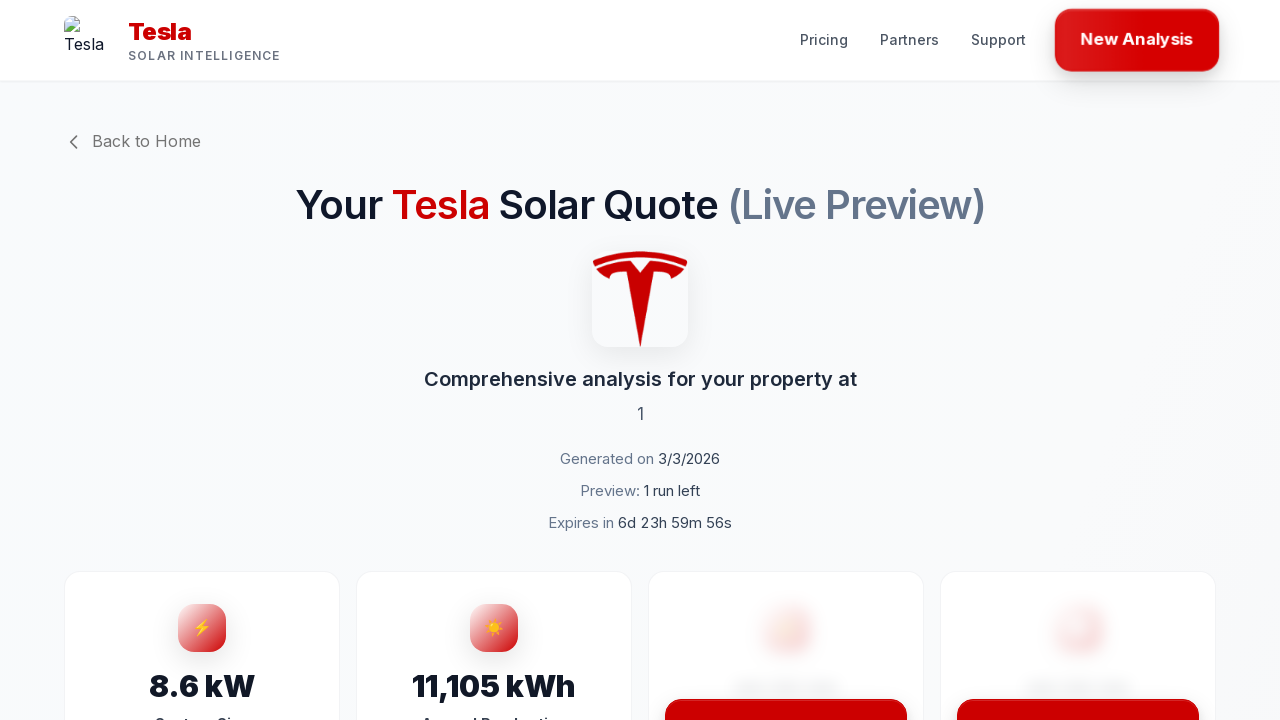

Waited 2 seconds after clicking 'New Analysis'
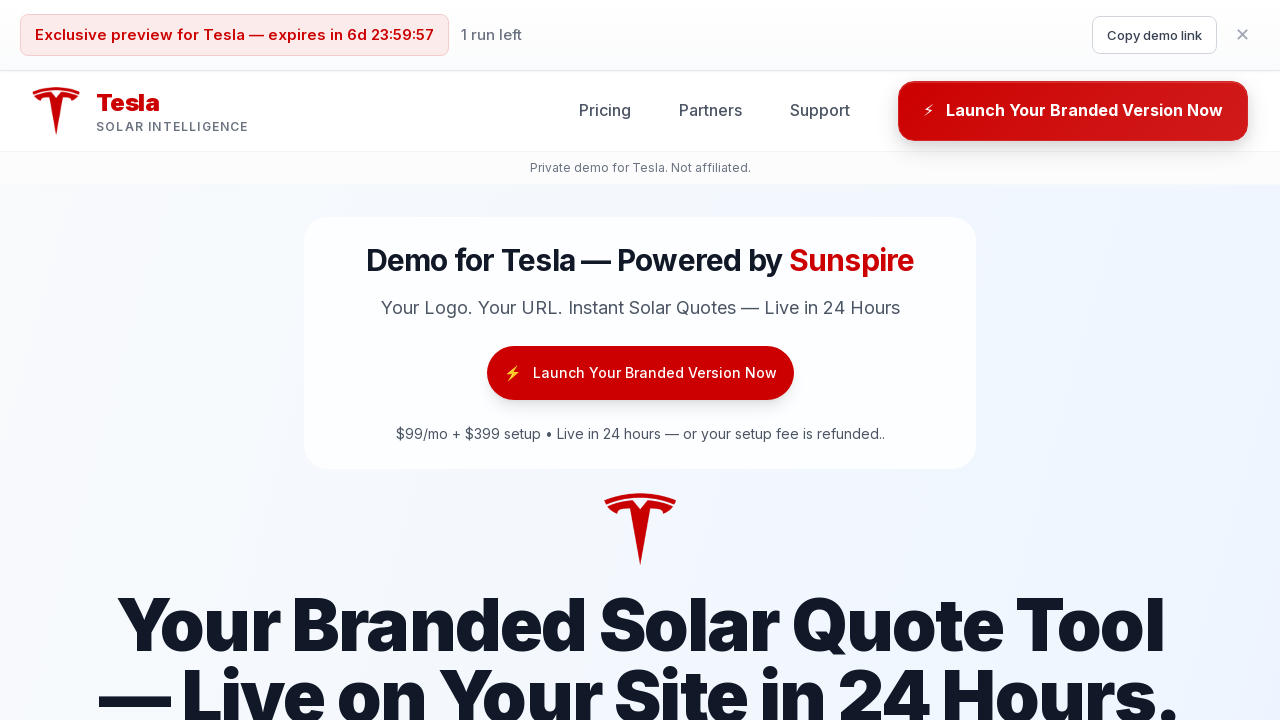

Navigated to demo report URL for second visit
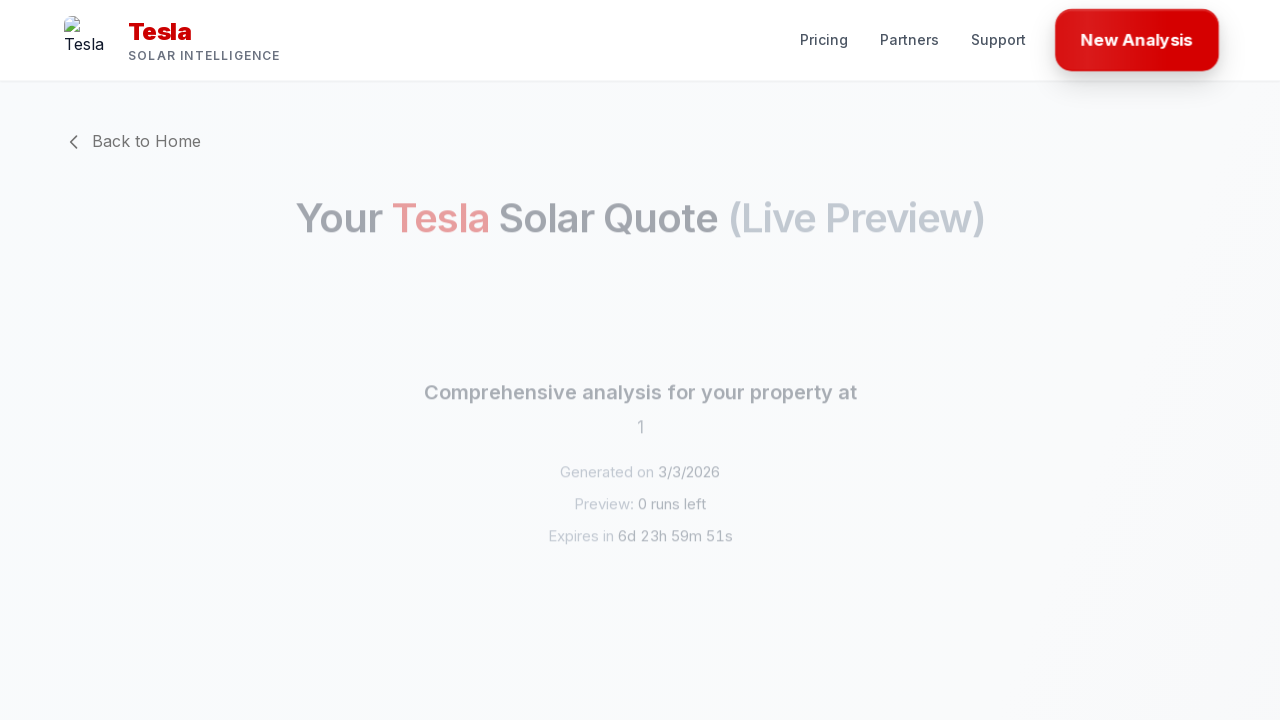

Waited for page to reach networkidle state on second visit
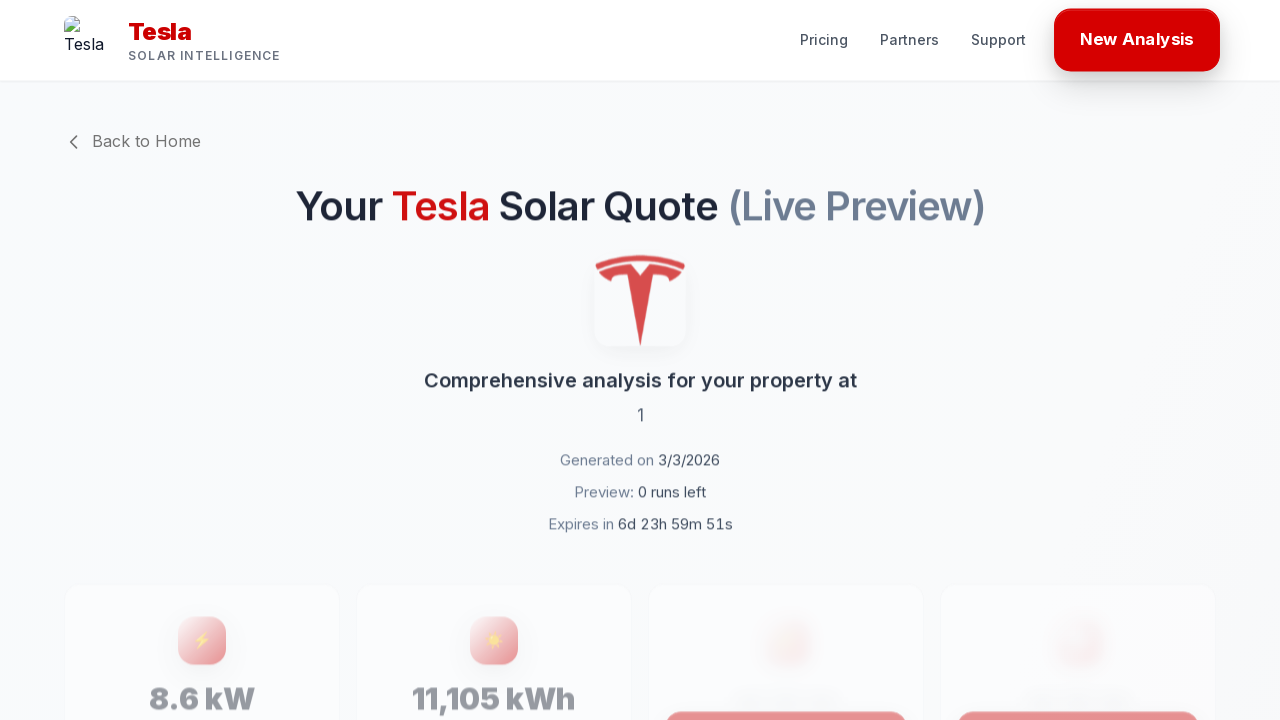

Waited 3 seconds for quota consumption on second visit
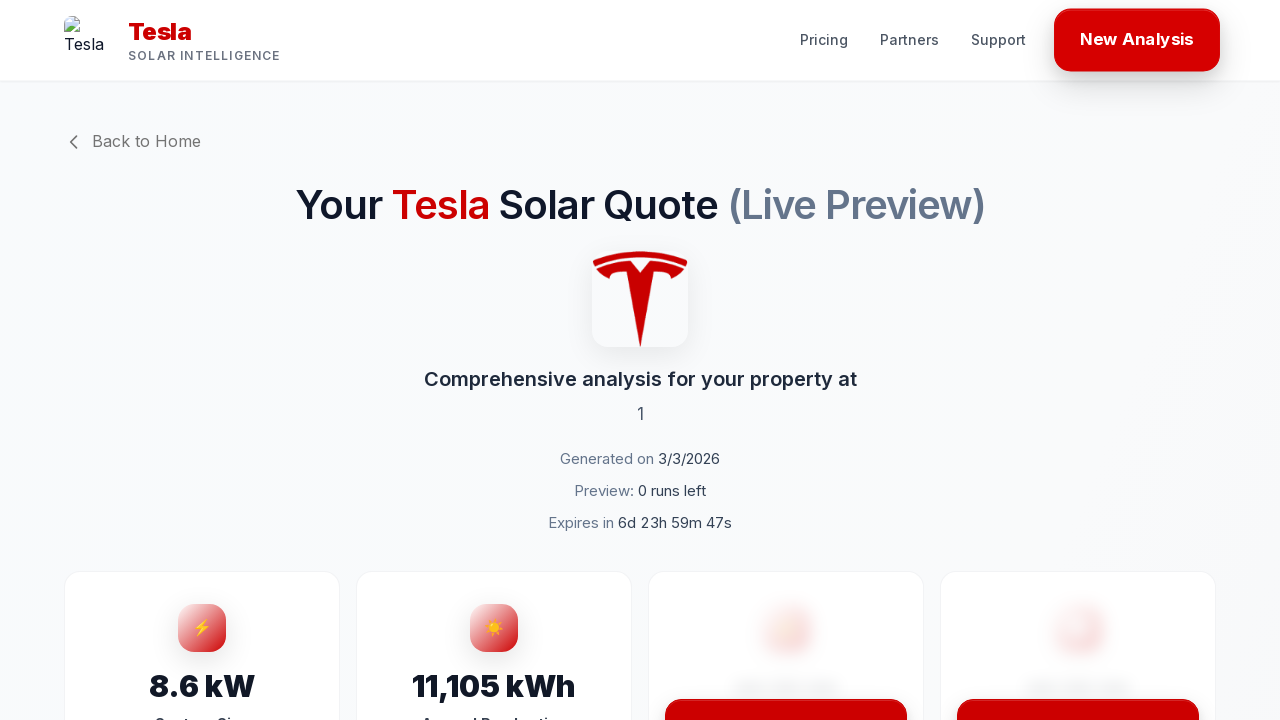

Verified solar savings report is still visible on second visit
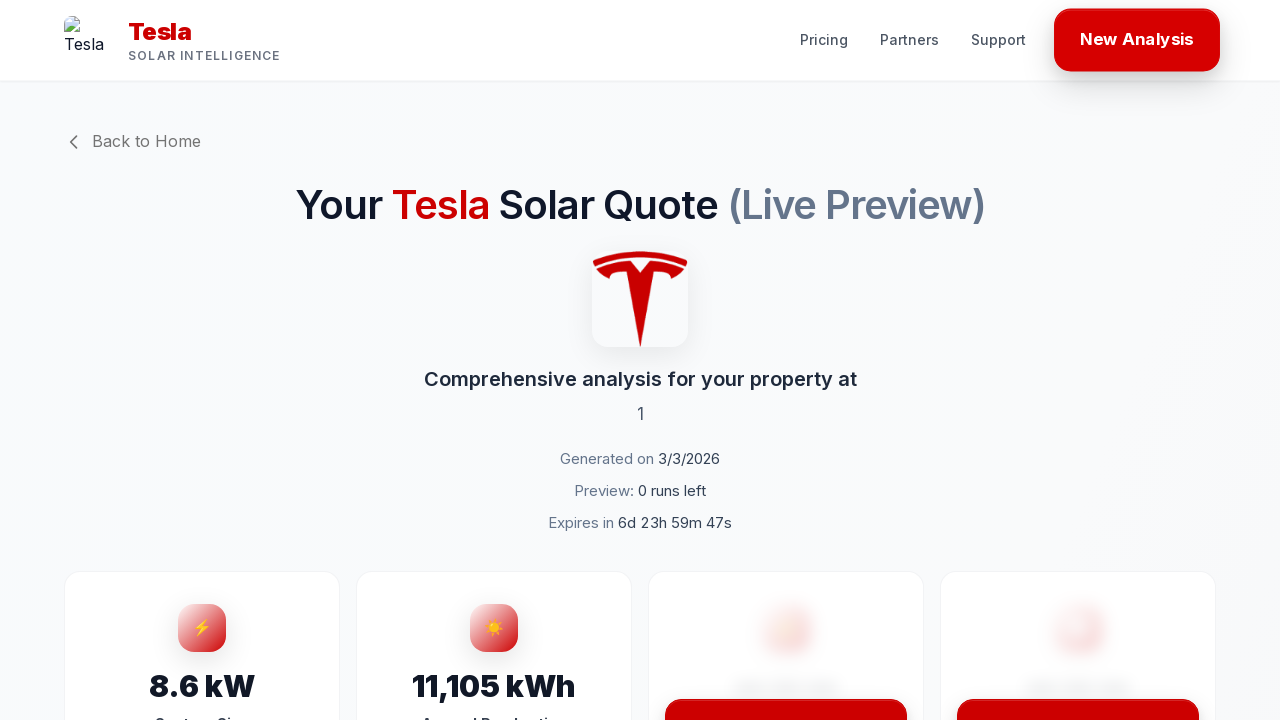

Navigated to demo report URL for third visit
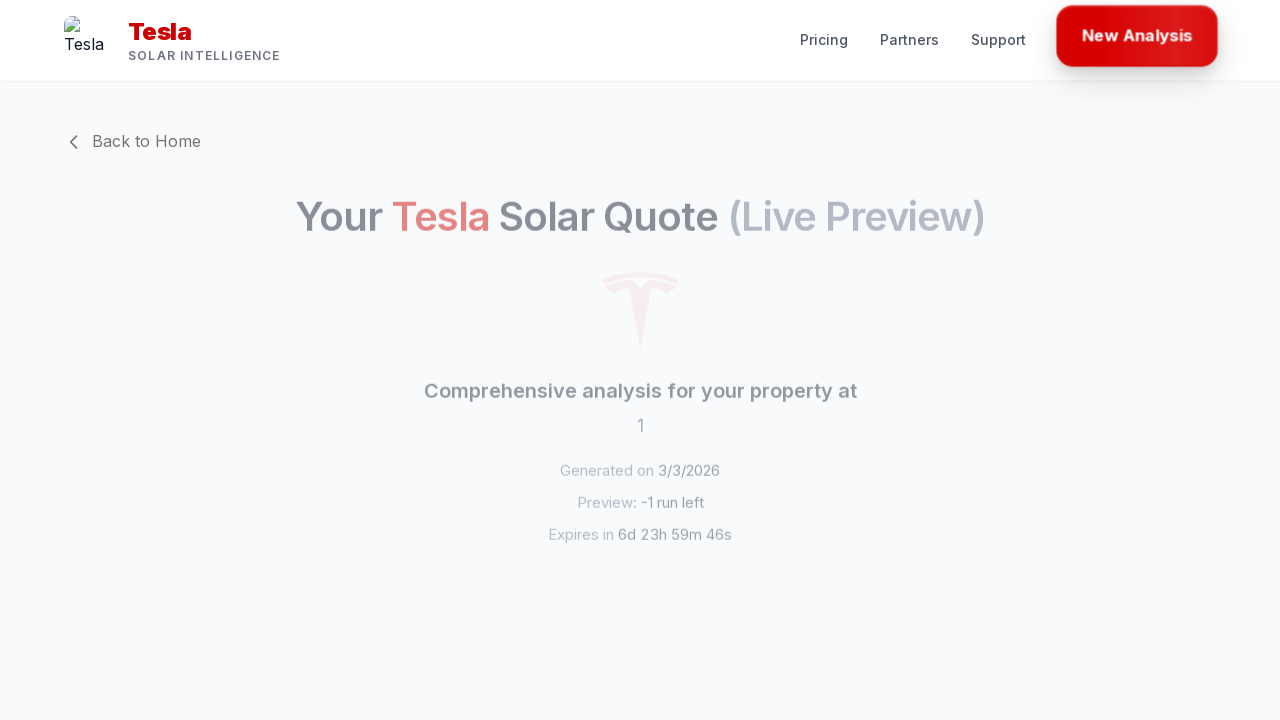

Waited for page to reach networkidle state on third visit
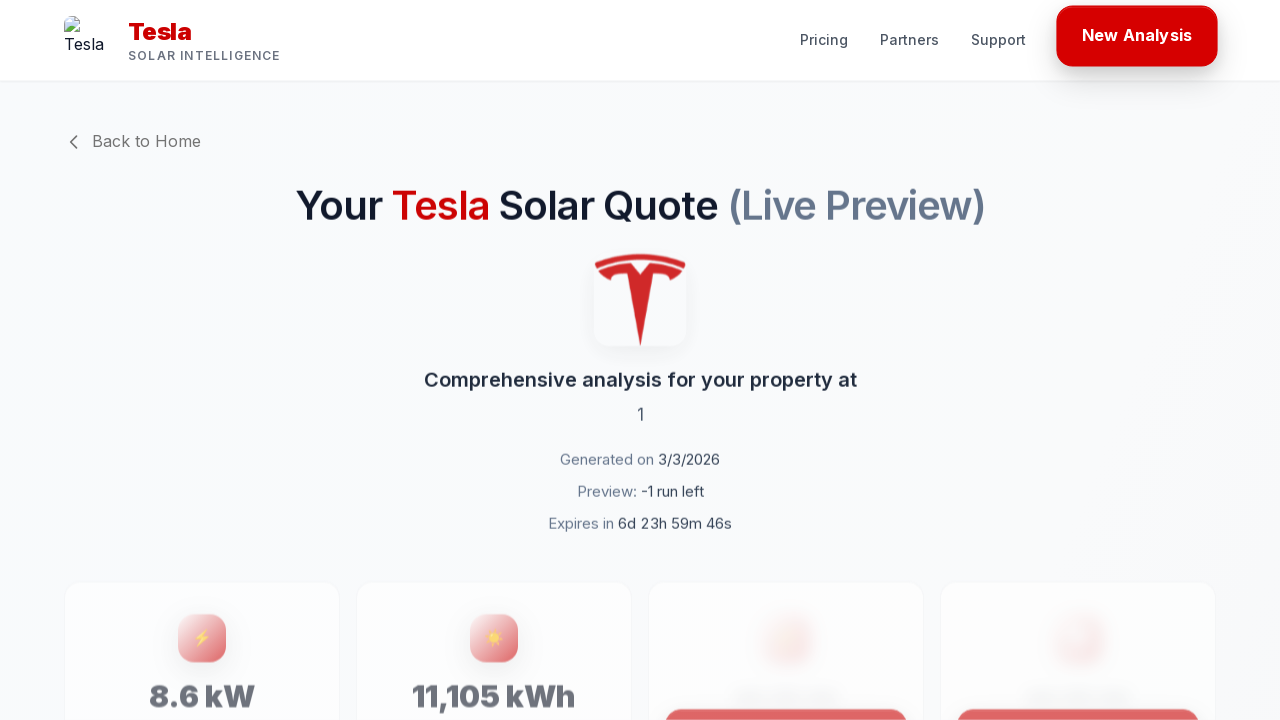

Verified lock overlay appears on third visit indicating quota exhaustion
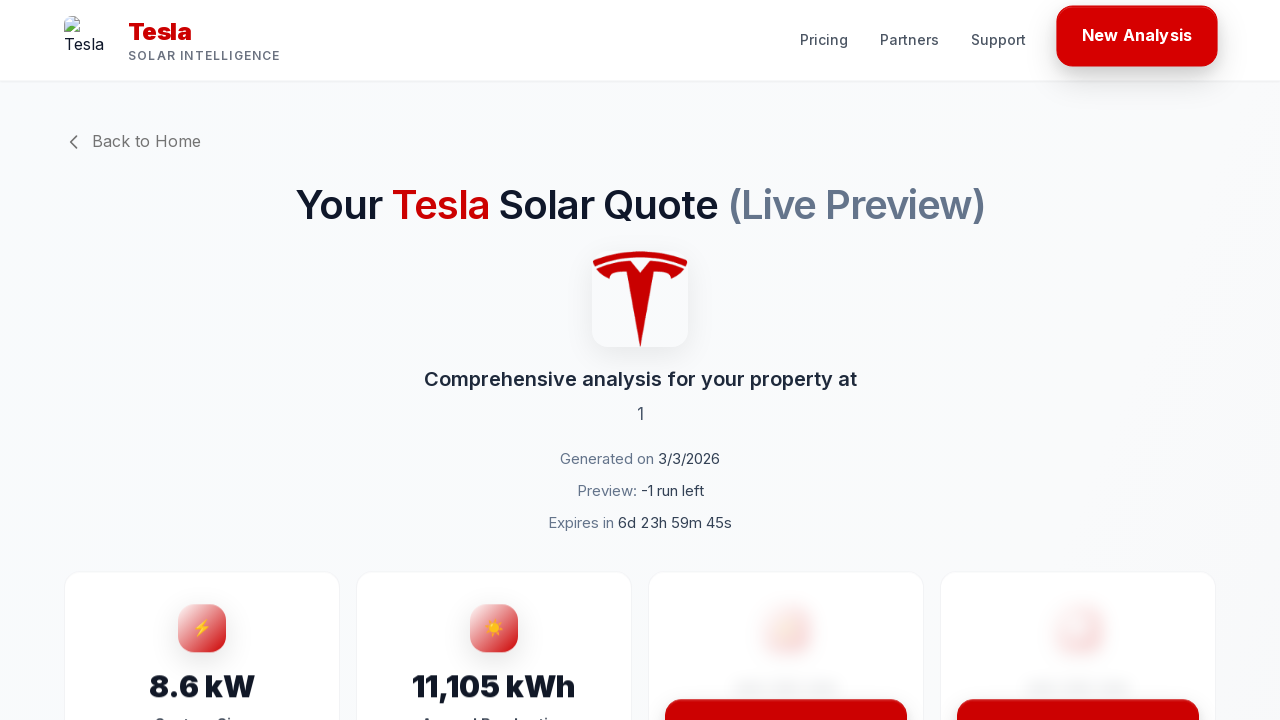

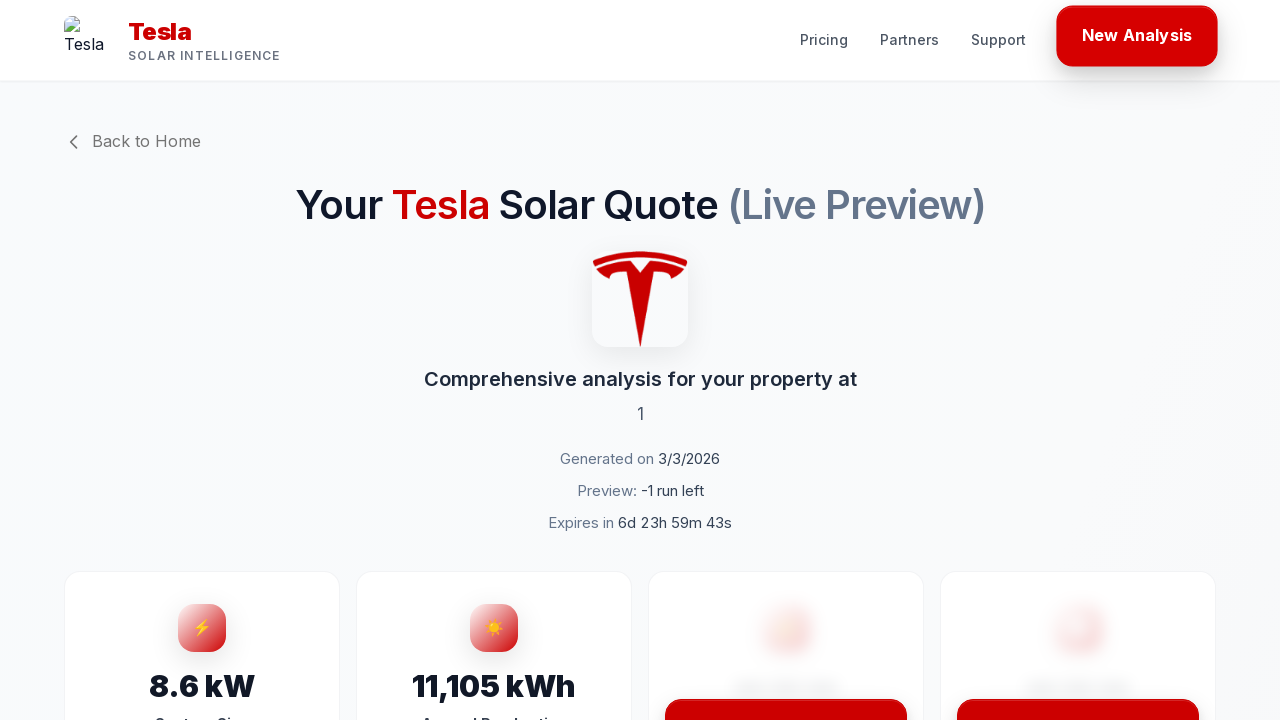